Tests that the "Clear completed" button is hidden when no items are completed.

Starting URL: https://demo.playwright.dev/todomvc

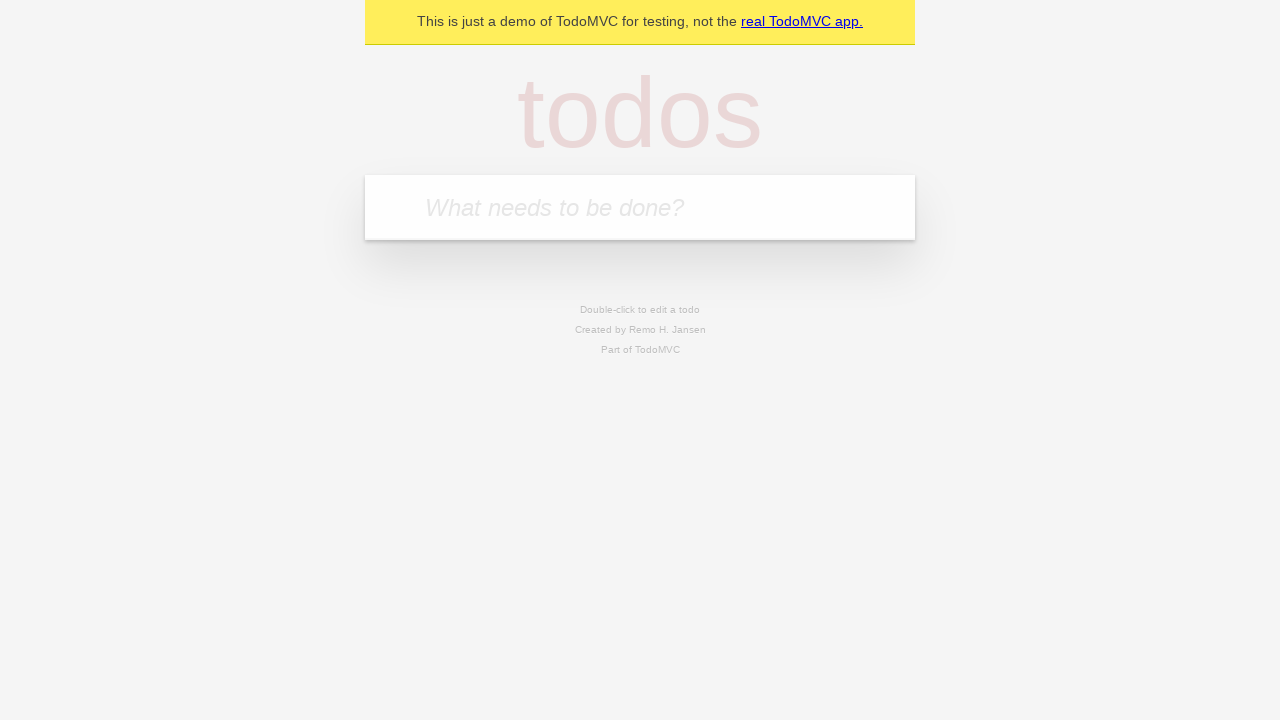

Filled todo input with 'buy some cheese' on internal:attr=[placeholder="What needs to be done?"i]
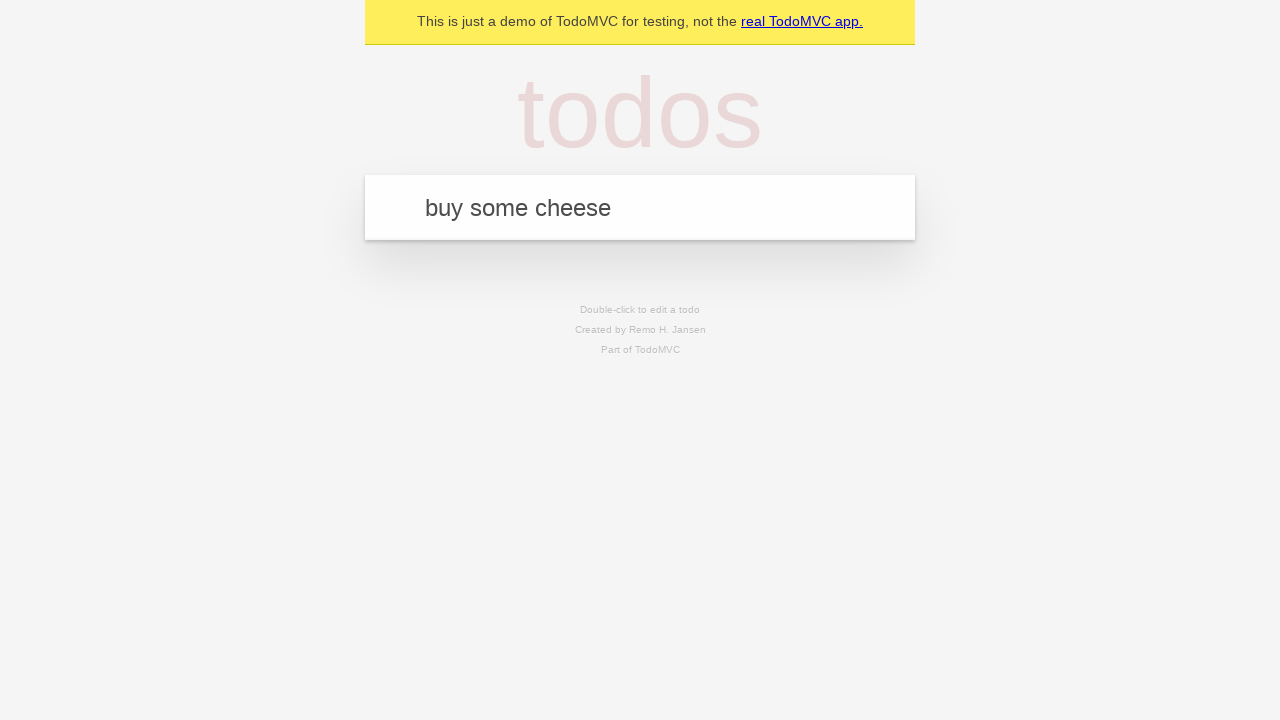

Pressed Enter to add todo 'buy some cheese' on internal:attr=[placeholder="What needs to be done?"i]
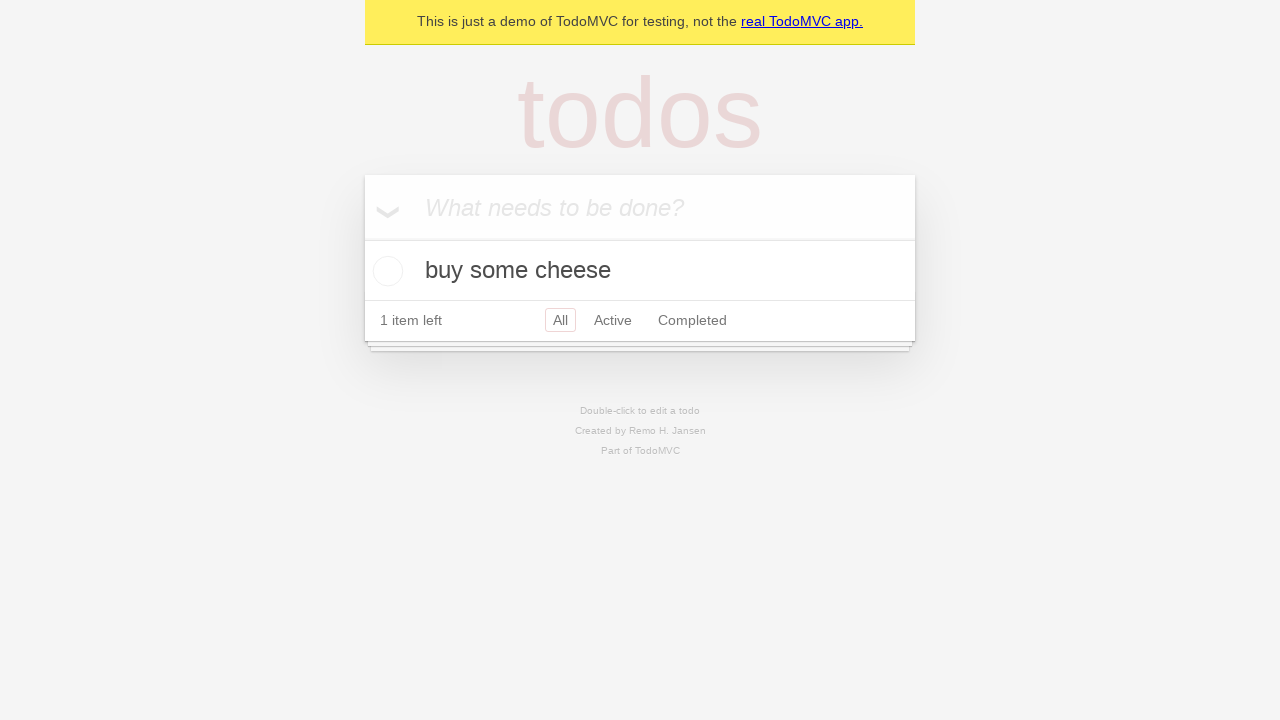

Filled todo input with 'feed the cat' on internal:attr=[placeholder="What needs to be done?"i]
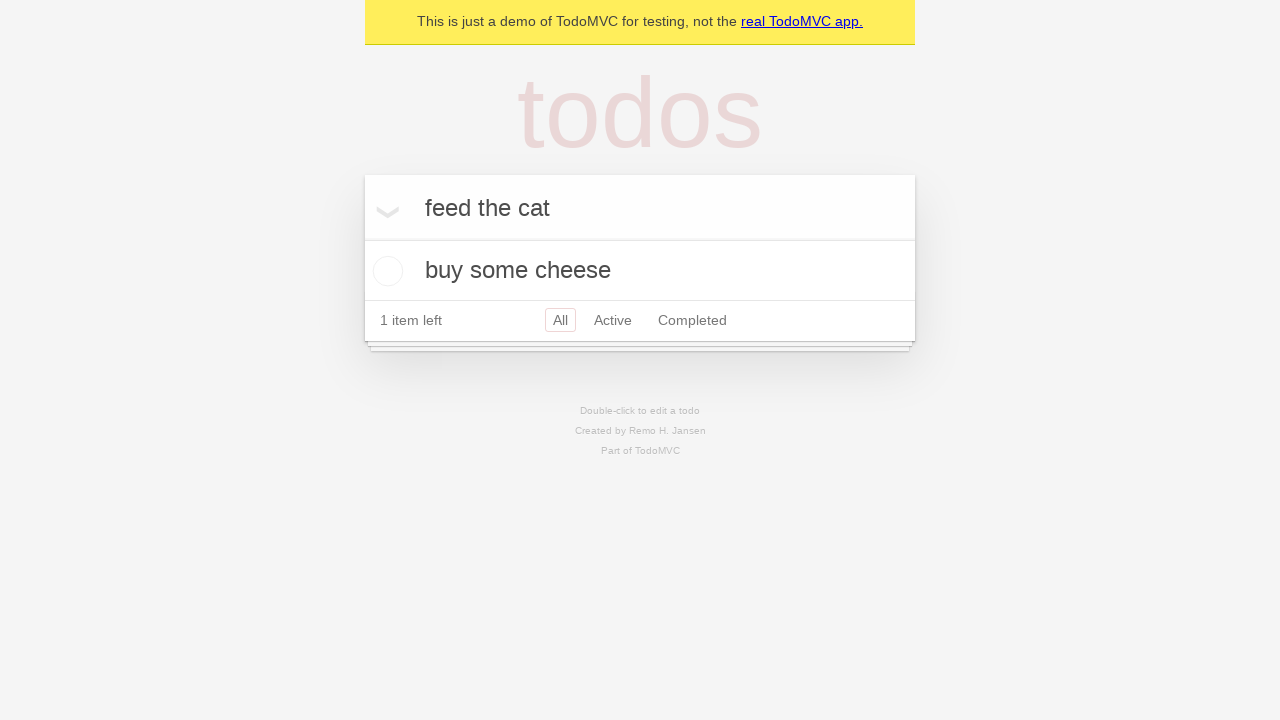

Pressed Enter to add todo 'feed the cat' on internal:attr=[placeholder="What needs to be done?"i]
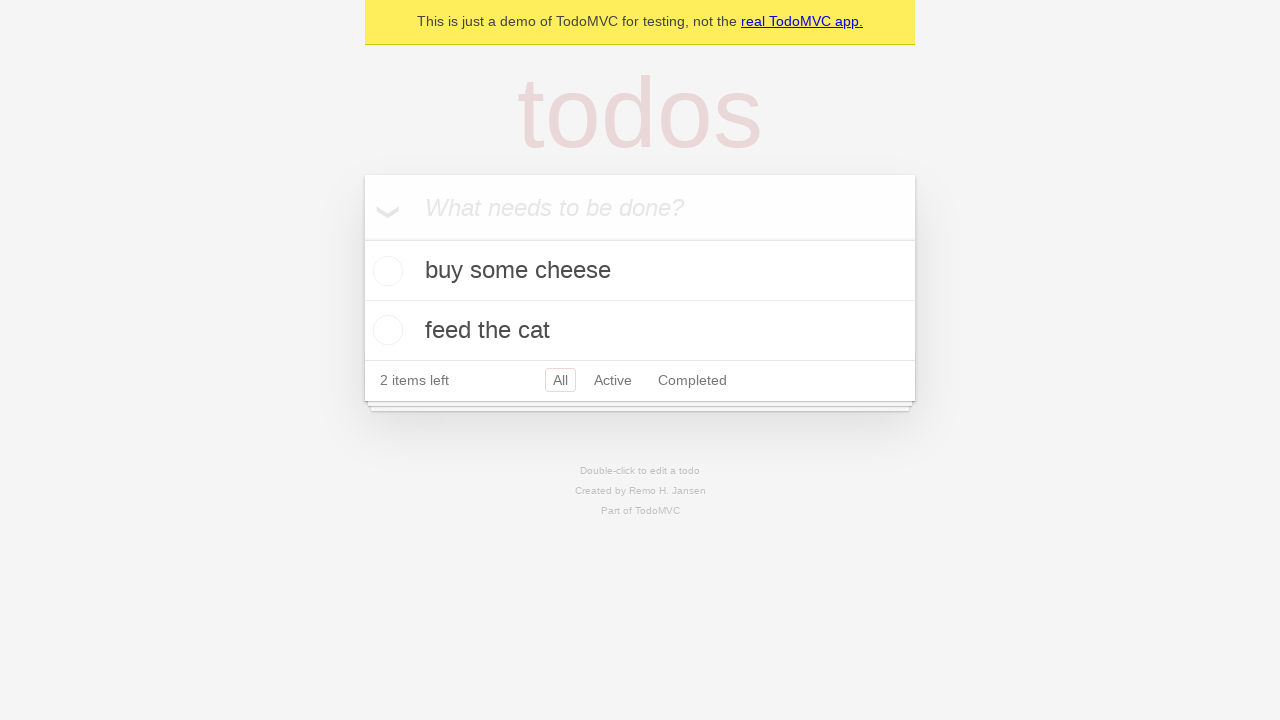

Filled todo input with 'book a doctors appointment' on internal:attr=[placeholder="What needs to be done?"i]
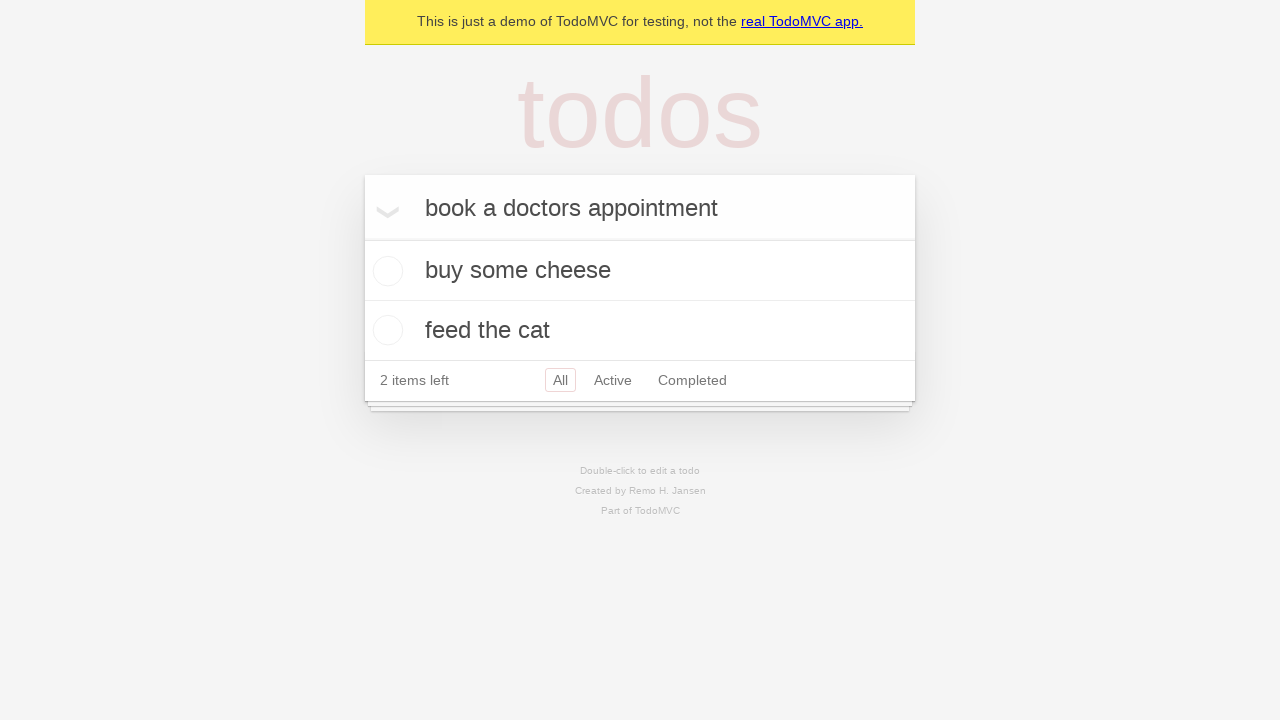

Pressed Enter to add todo 'book a doctors appointment' on internal:attr=[placeholder="What needs to be done?"i]
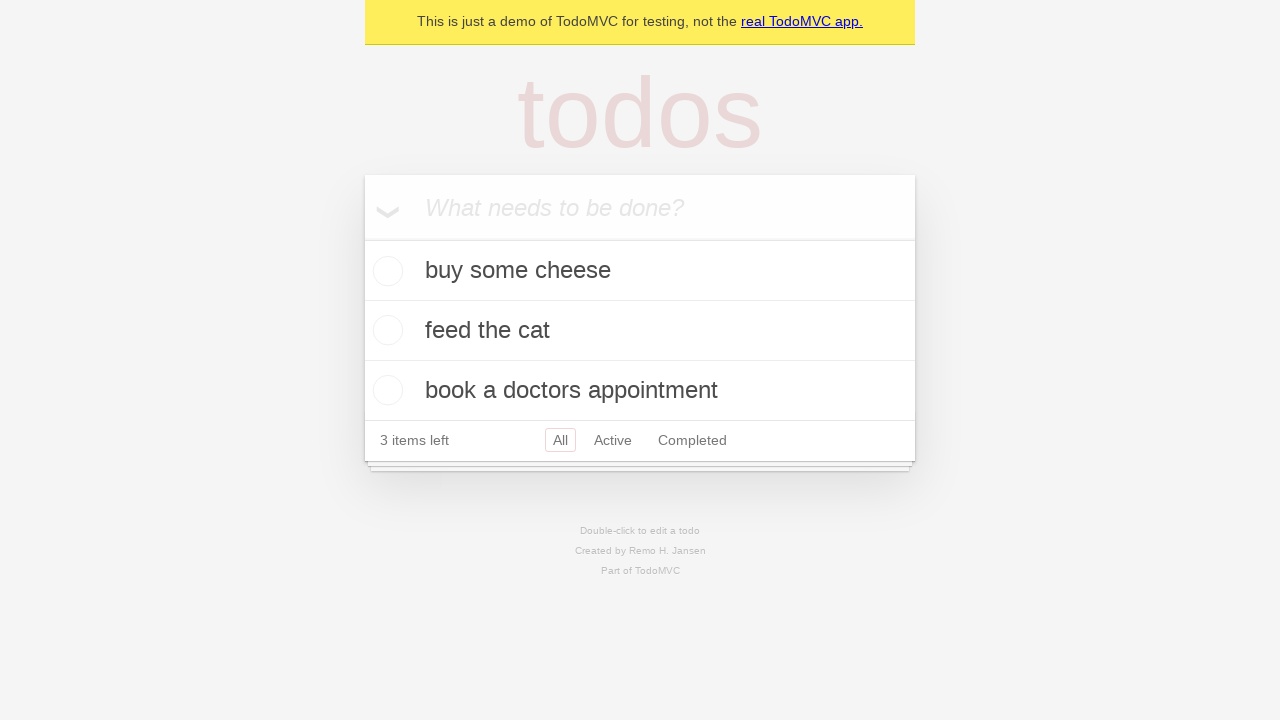

Checked the first todo item as completed at (385, 271) on .todo-list li .toggle >> nth=0
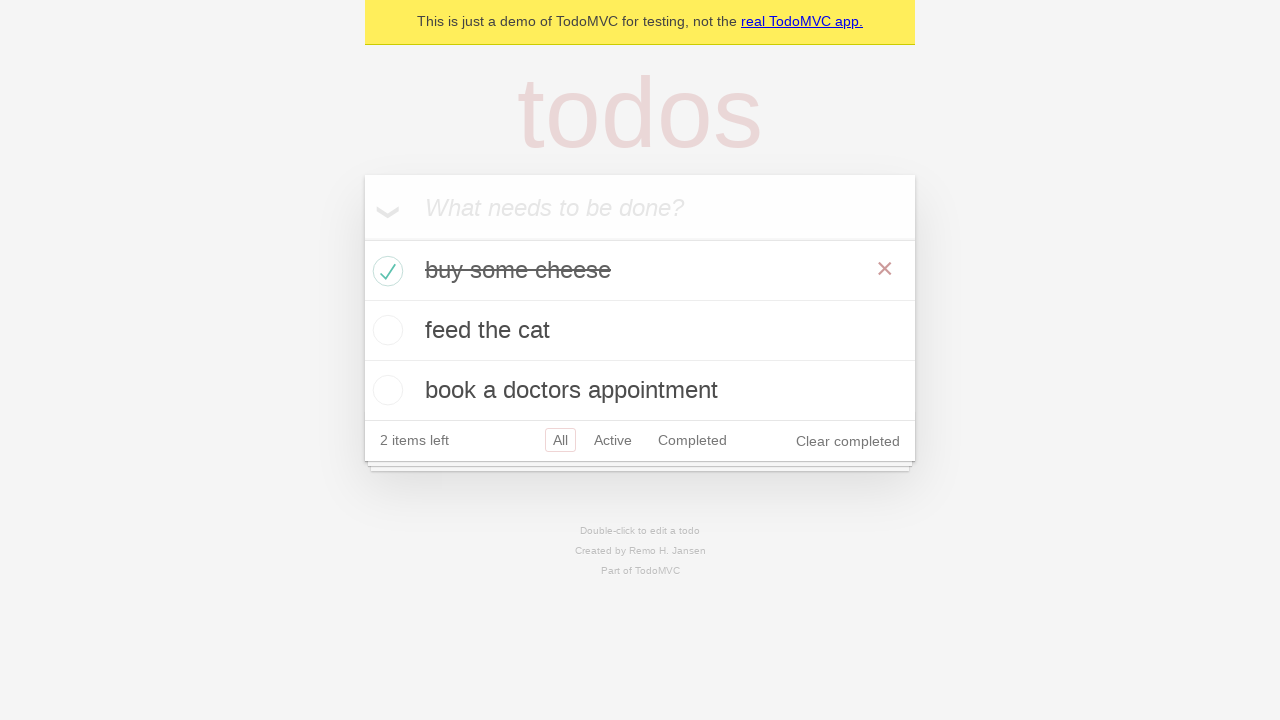

Clicked the 'Clear completed' button at (848, 441) on internal:role=button[name="Clear completed"i]
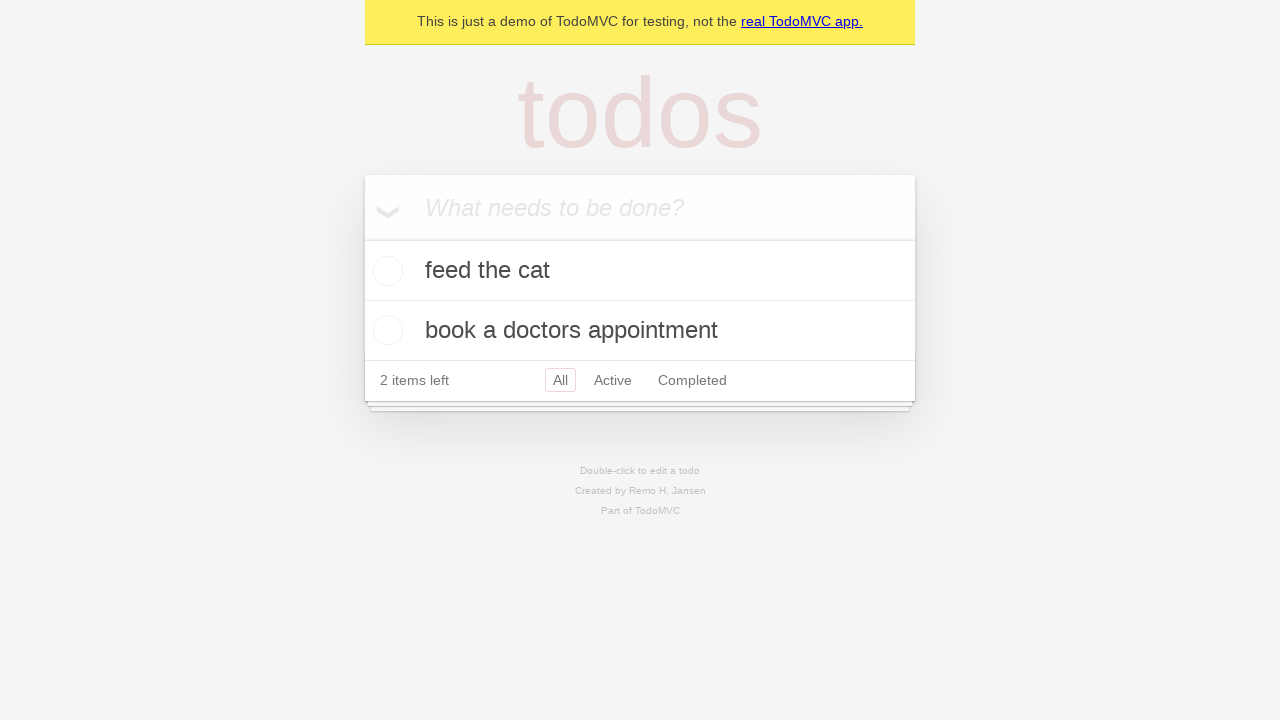

Verified that 'Clear completed' button is hidden when no items are completed
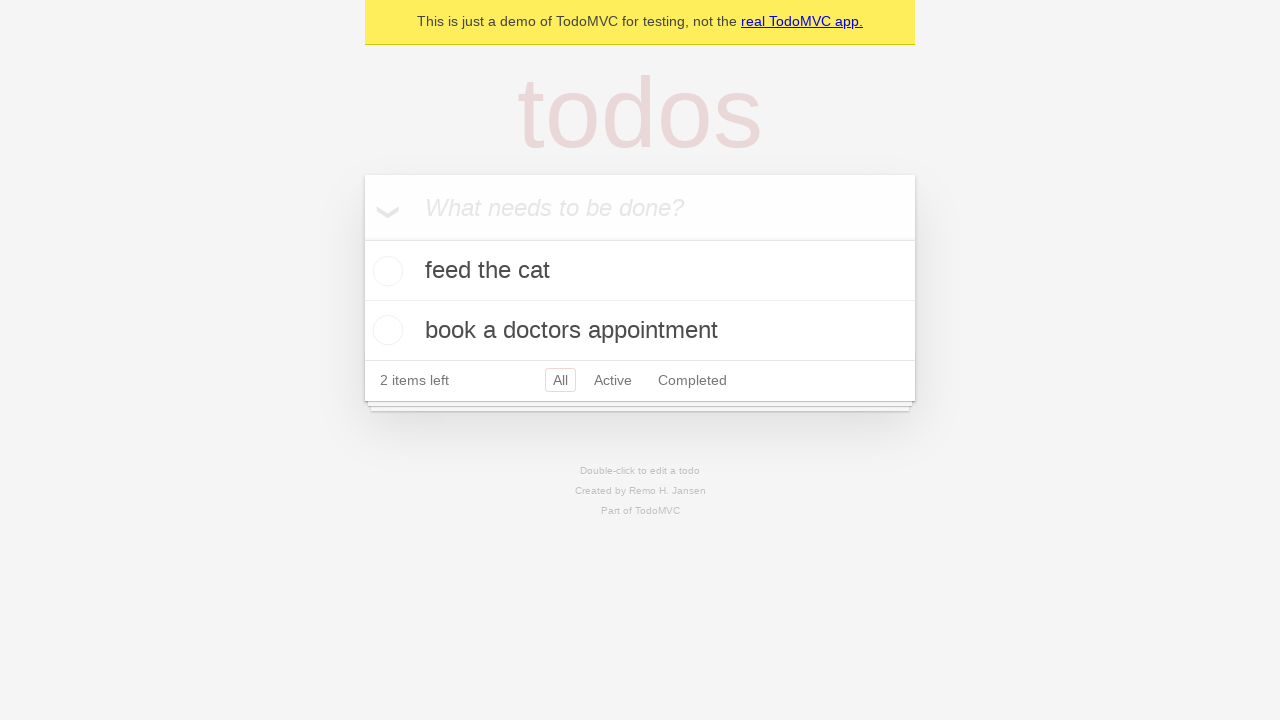

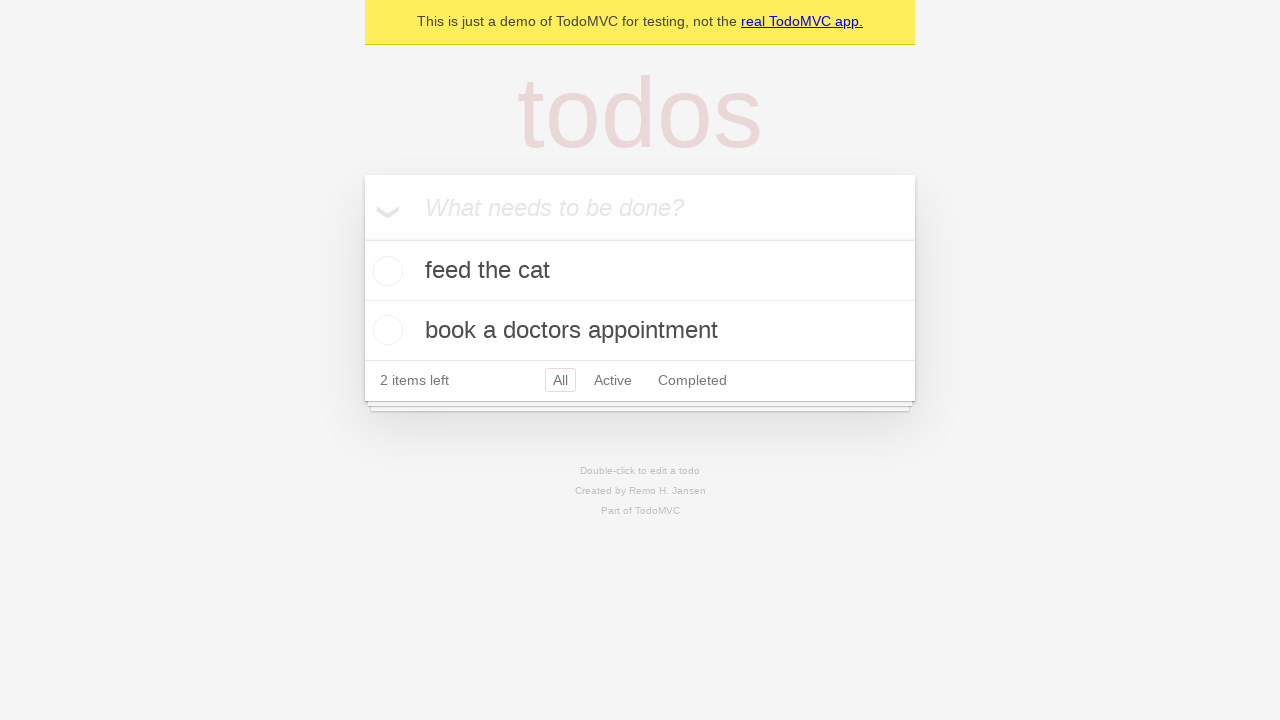